Tests the Senior Citizen Discount checkbox functionality by verifying it's initially unchecked, clicking it, and confirming it becomes selected

Starting URL: https://rahulshettyacademy.com/dropdownsPractise/

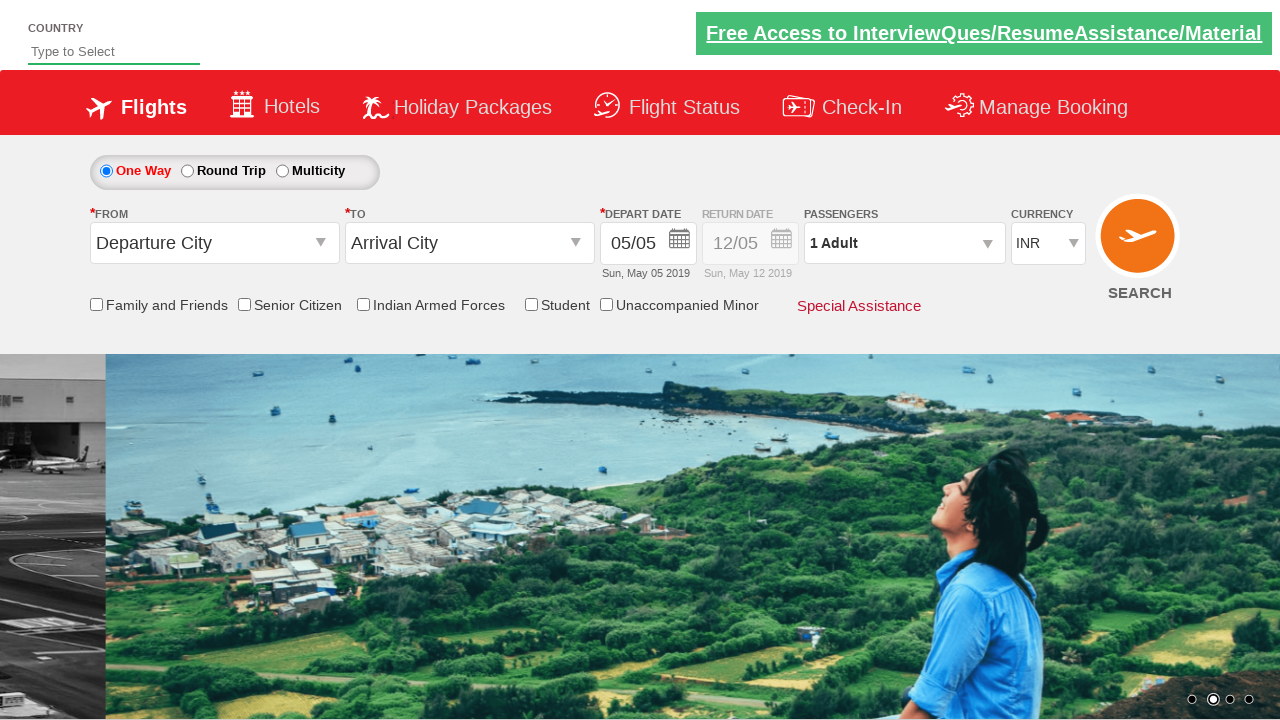

Located Senior Citizen Discount checkbox element
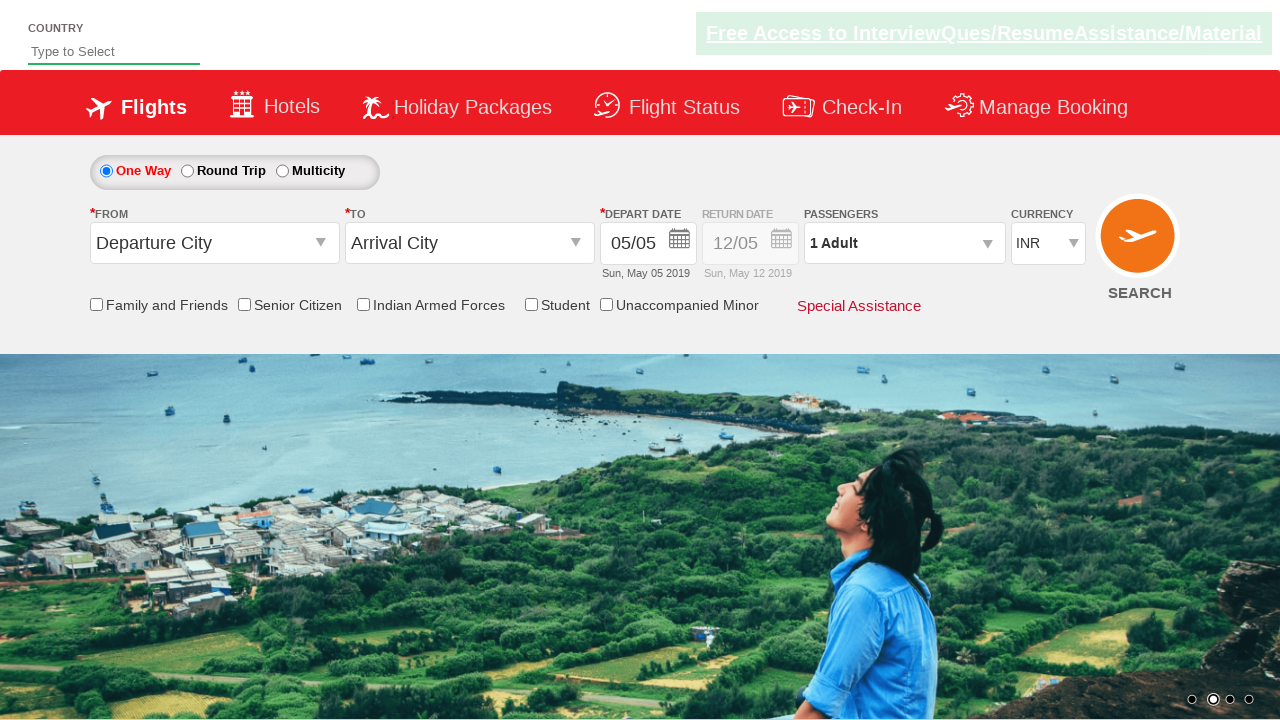

Verified Senior Citizen Discount checkbox is initially unchecked
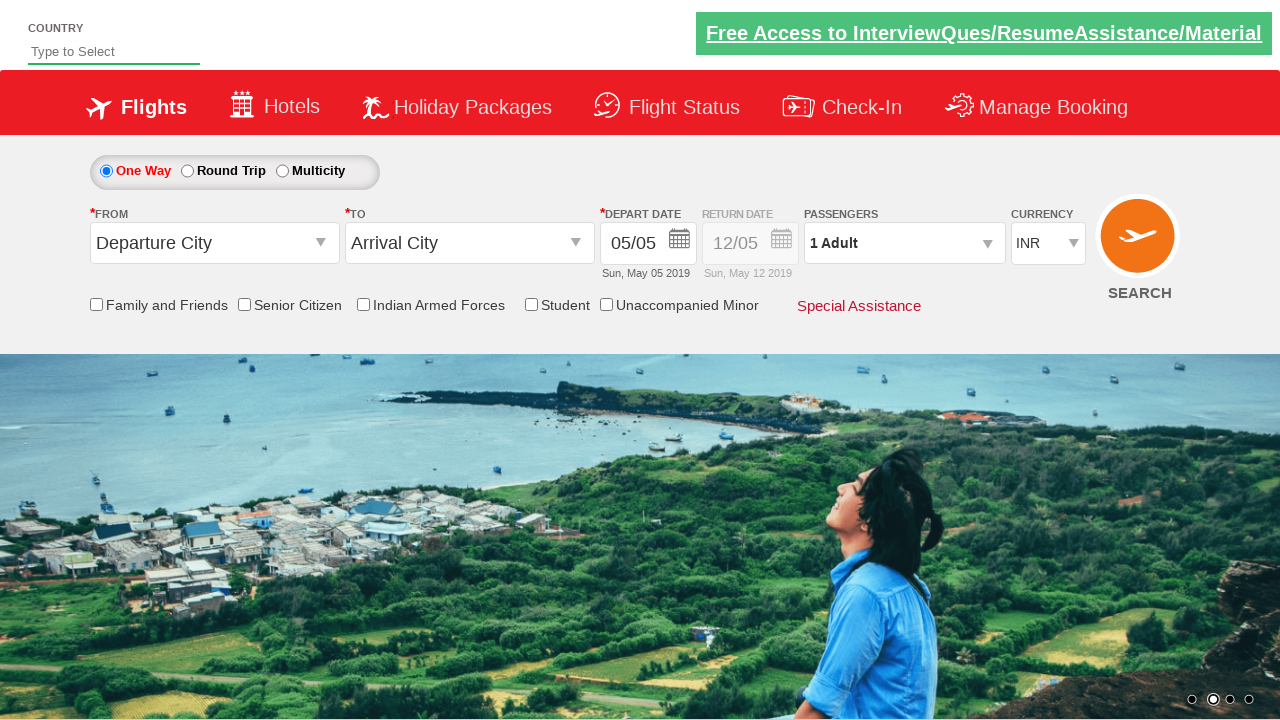

Clicked Senior Citizen Discount checkbox at (244, 304) on input[id*='SeniorCitizenDiscount']
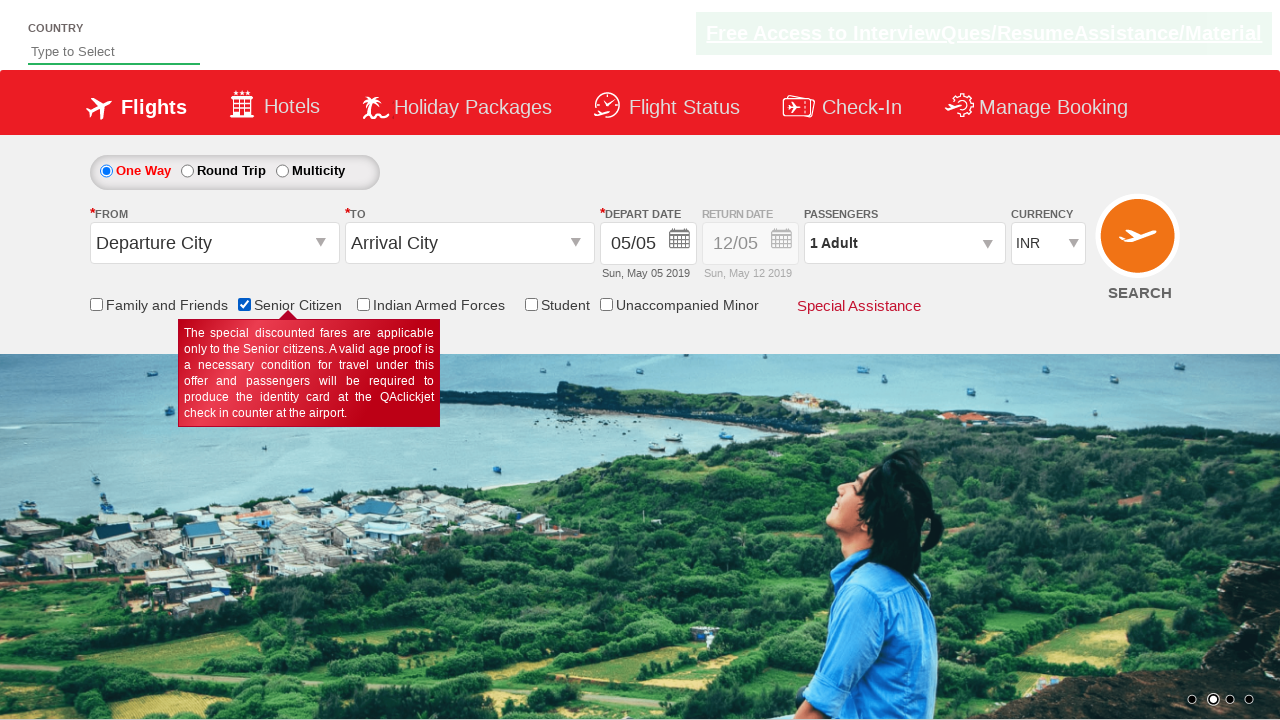

Verified Senior Citizen Discount checkbox is now checked
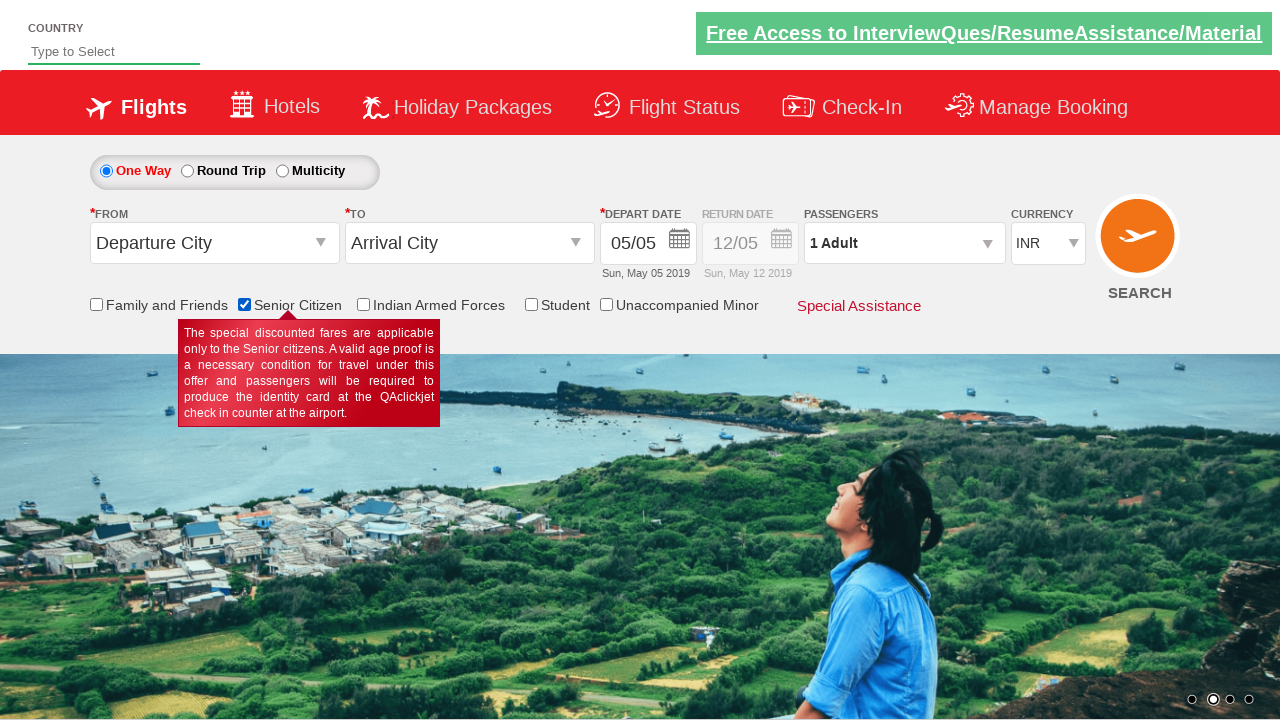

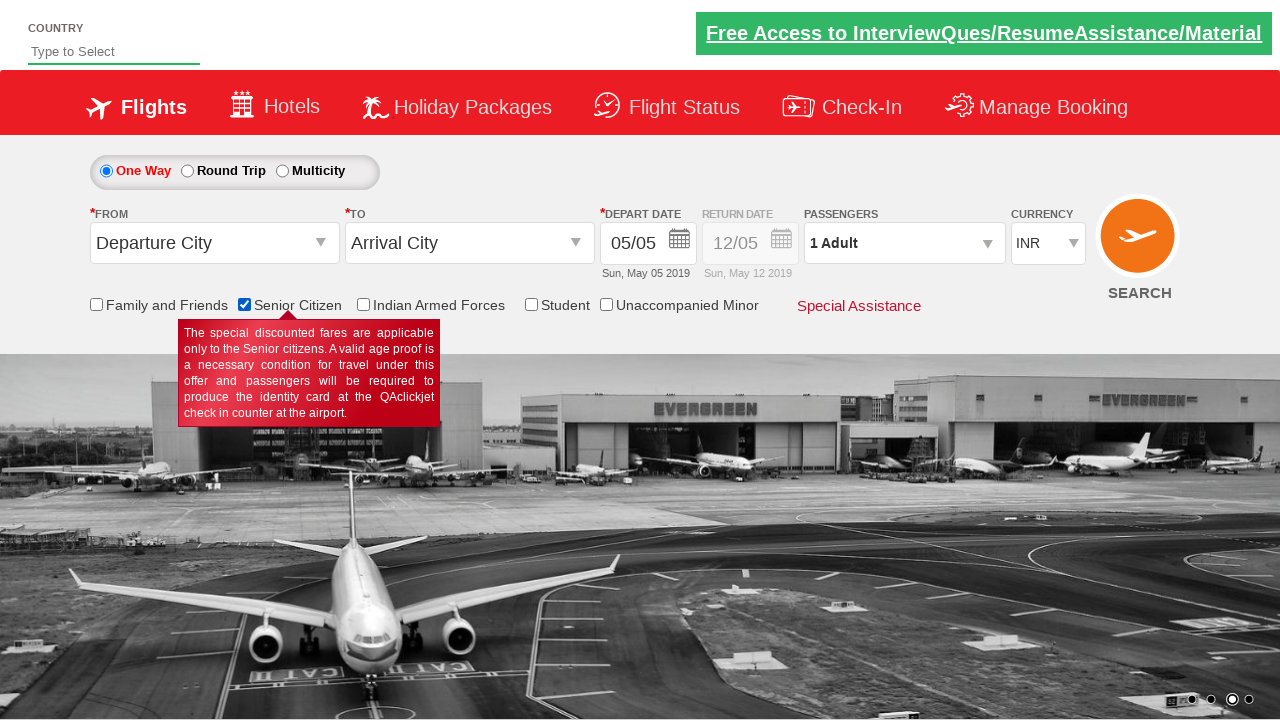